Tests keyboard and mouse actions on a text box form by filling multiple fields using keyboard shortcuts like Shift for uppercase, Tab for navigation, and Ctrl+A/C/V for copy-paste operations

Starting URL: https://demoqa.com/text-box

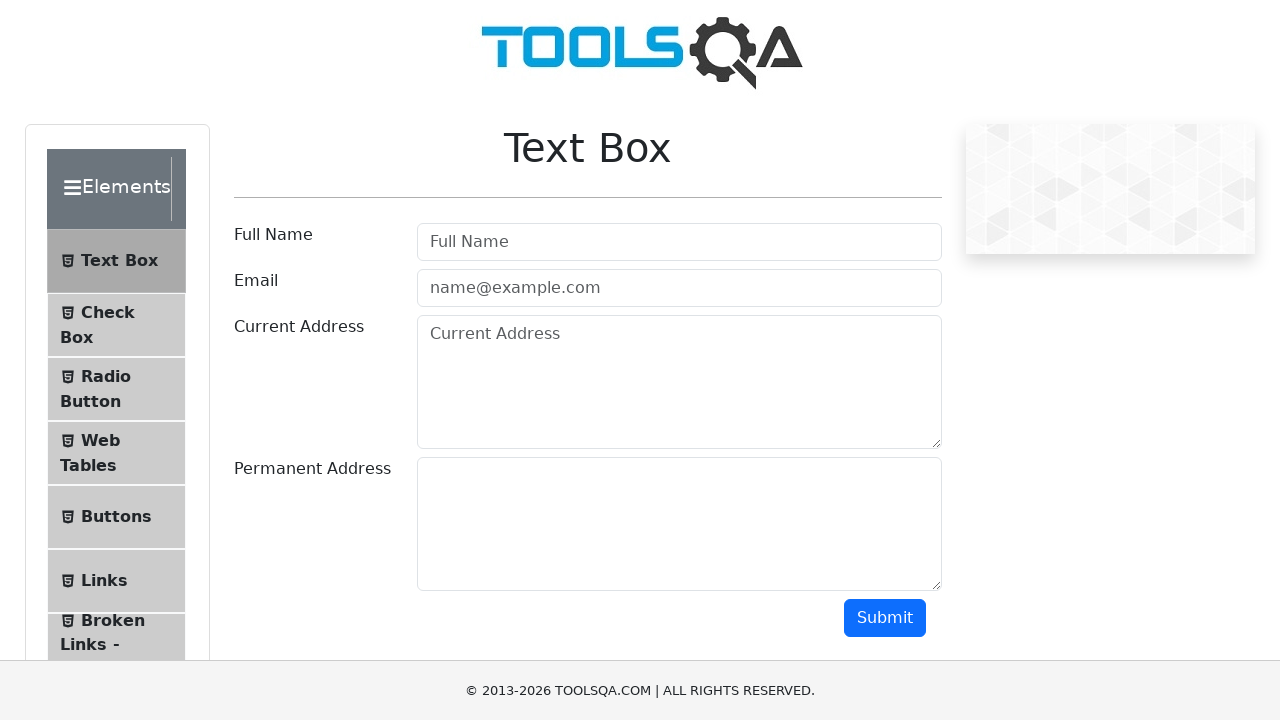

Clicked on full name field at (679, 242) on xpath=//input[@id='userName']
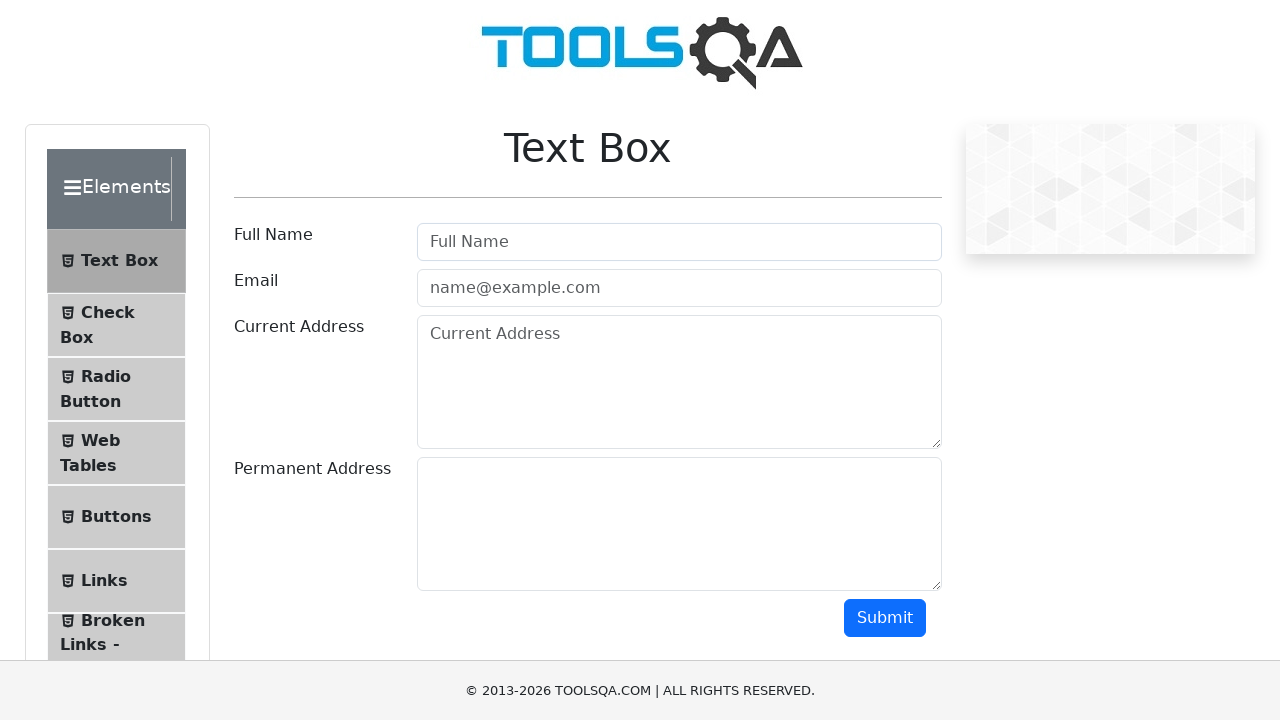

Waited 2 seconds for field to be ready
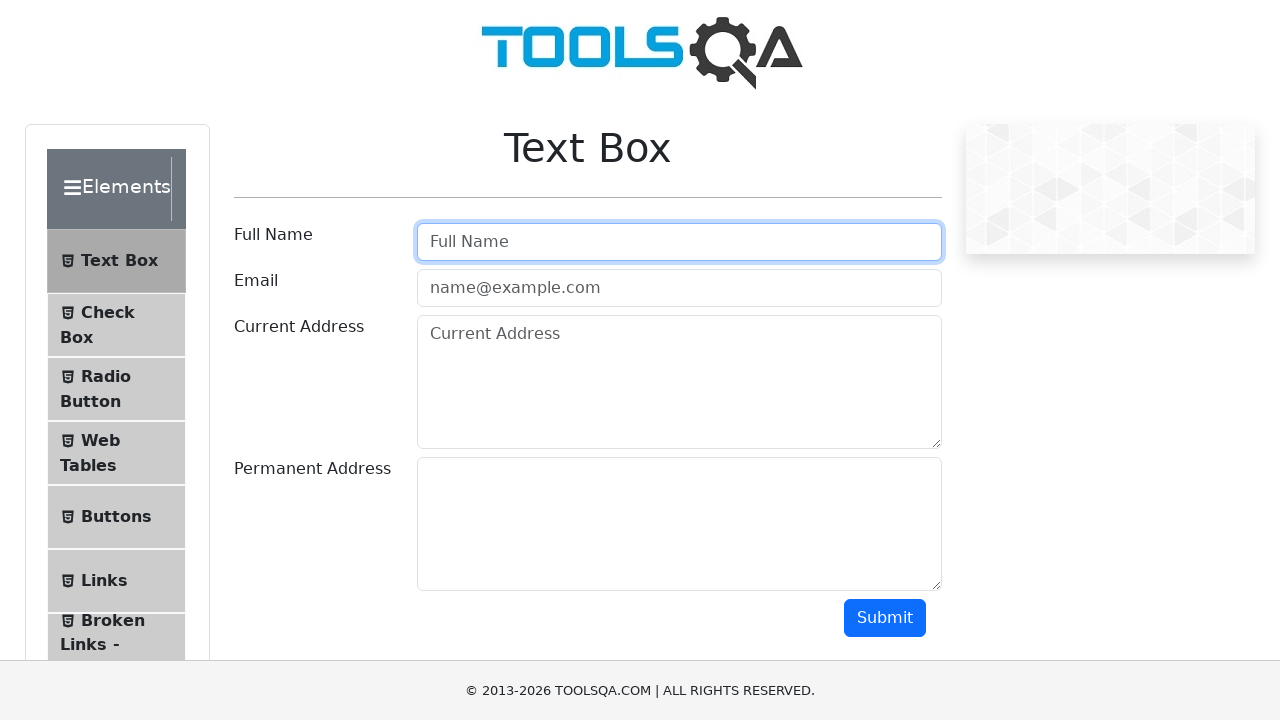

Pressed Shift key down for uppercase input
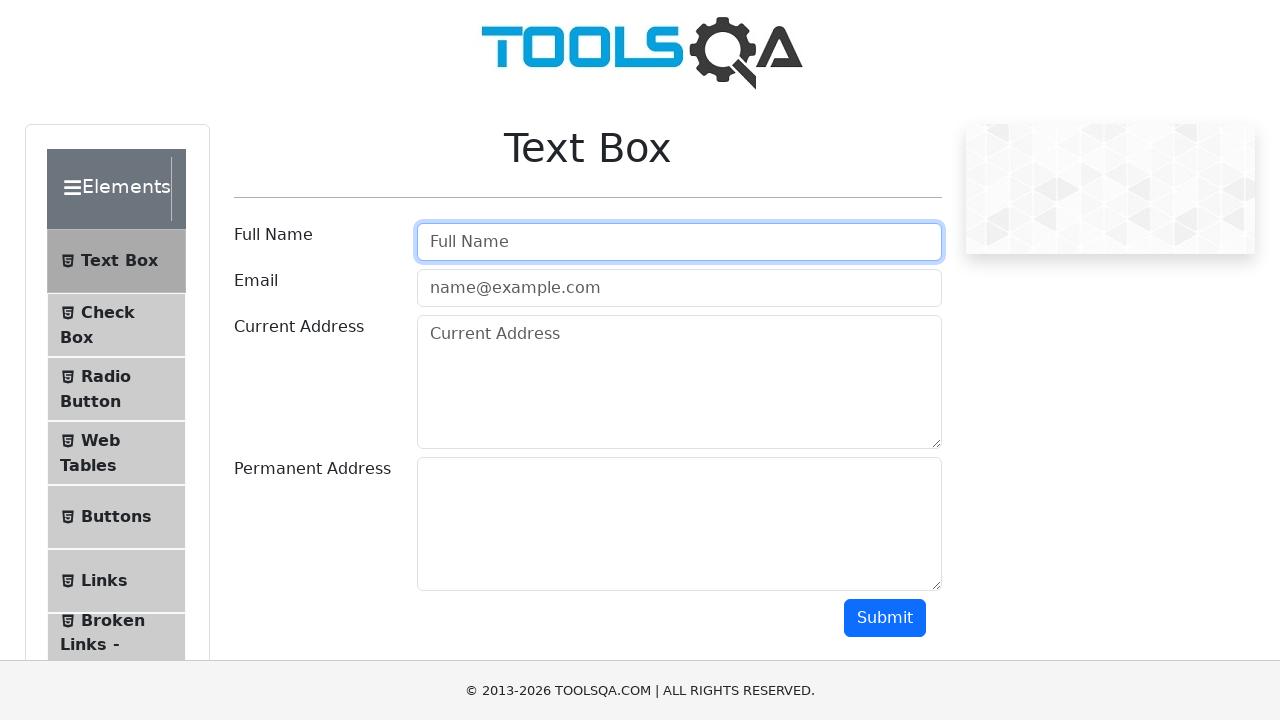

Typed full name 'ABHISHEK BHARDWAJ' in uppercase
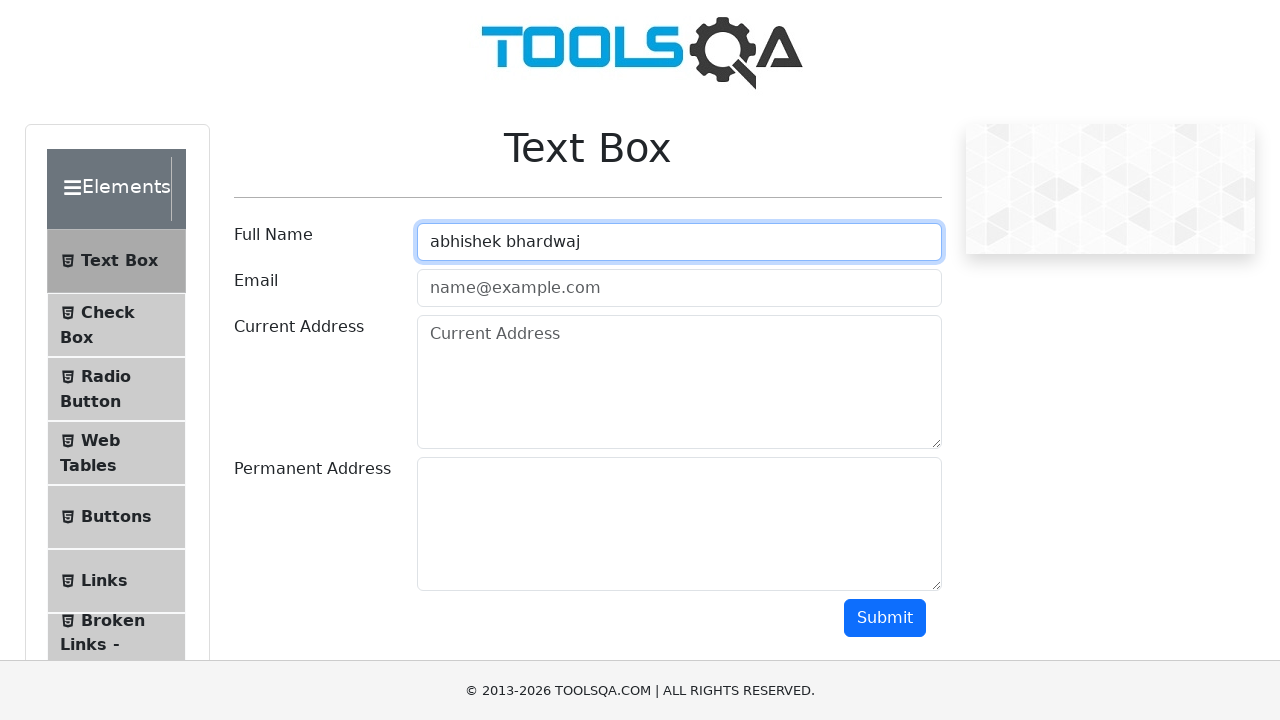

Waited 2 seconds after typing full name
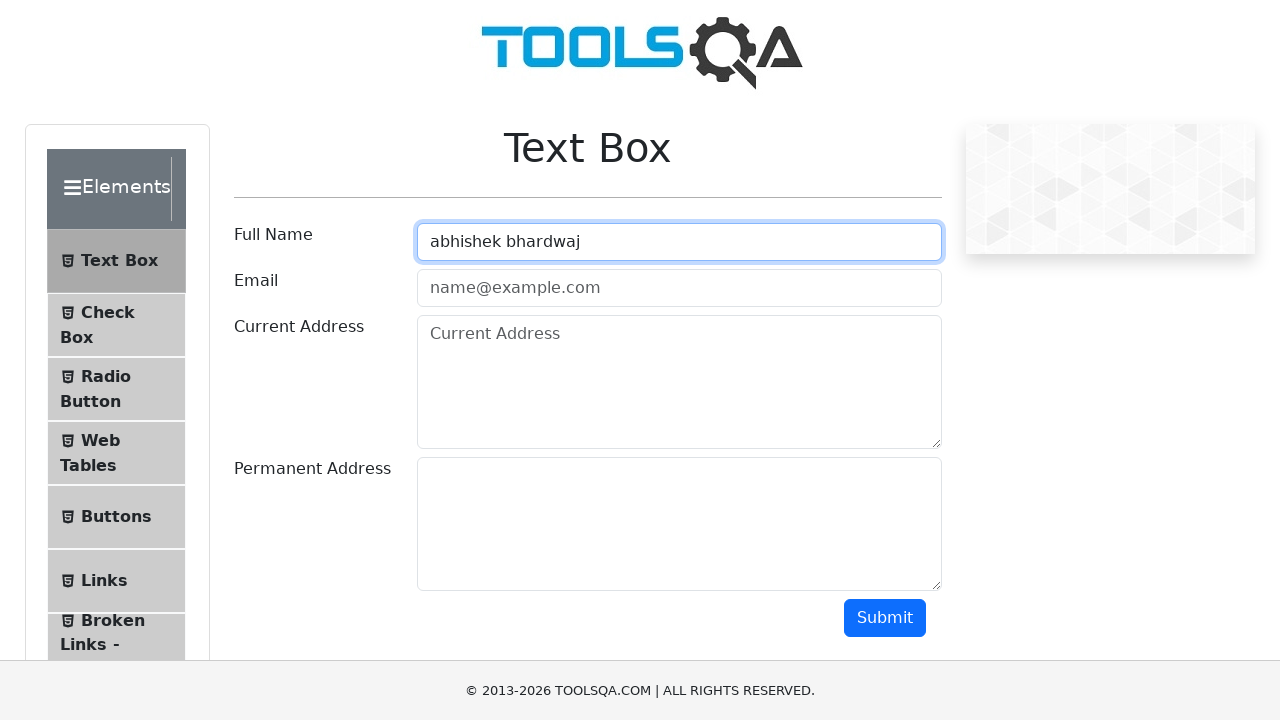

Released Shift key
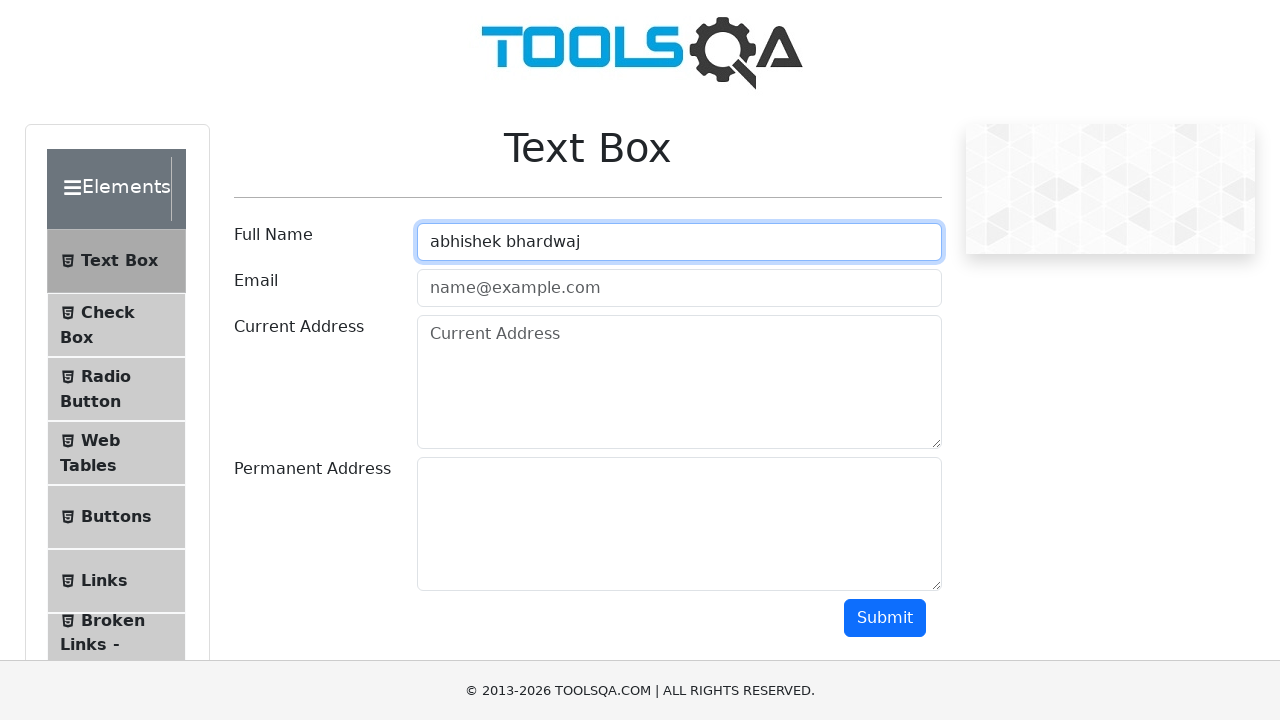

Pressed Tab to navigate to email field
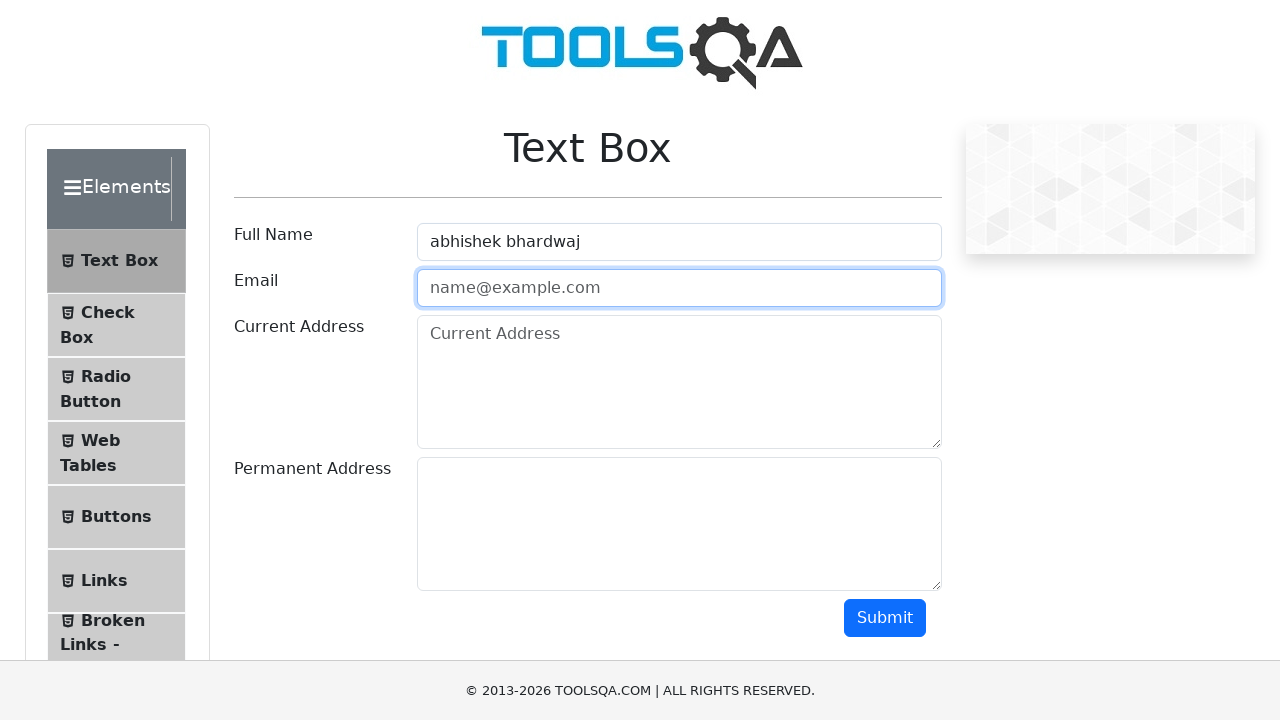

Typed email address 'rumman.ahmed@love.com'
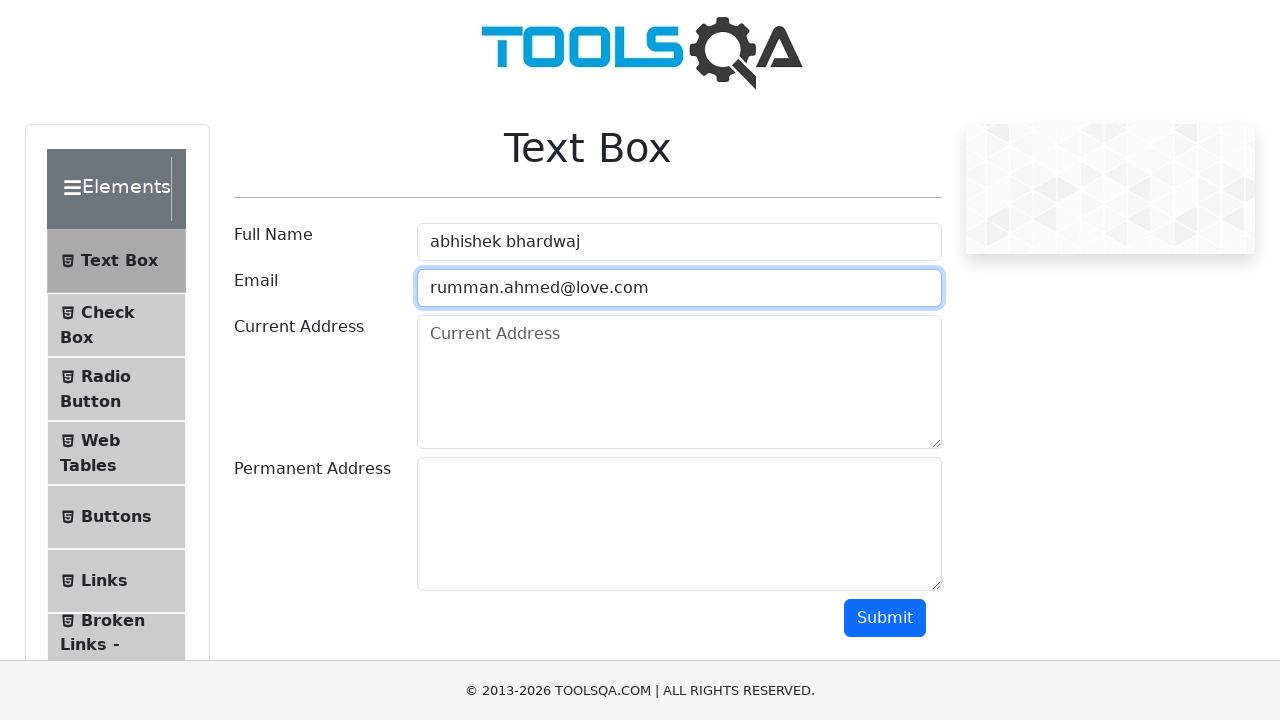

Pressed Tab to navigate to current address field
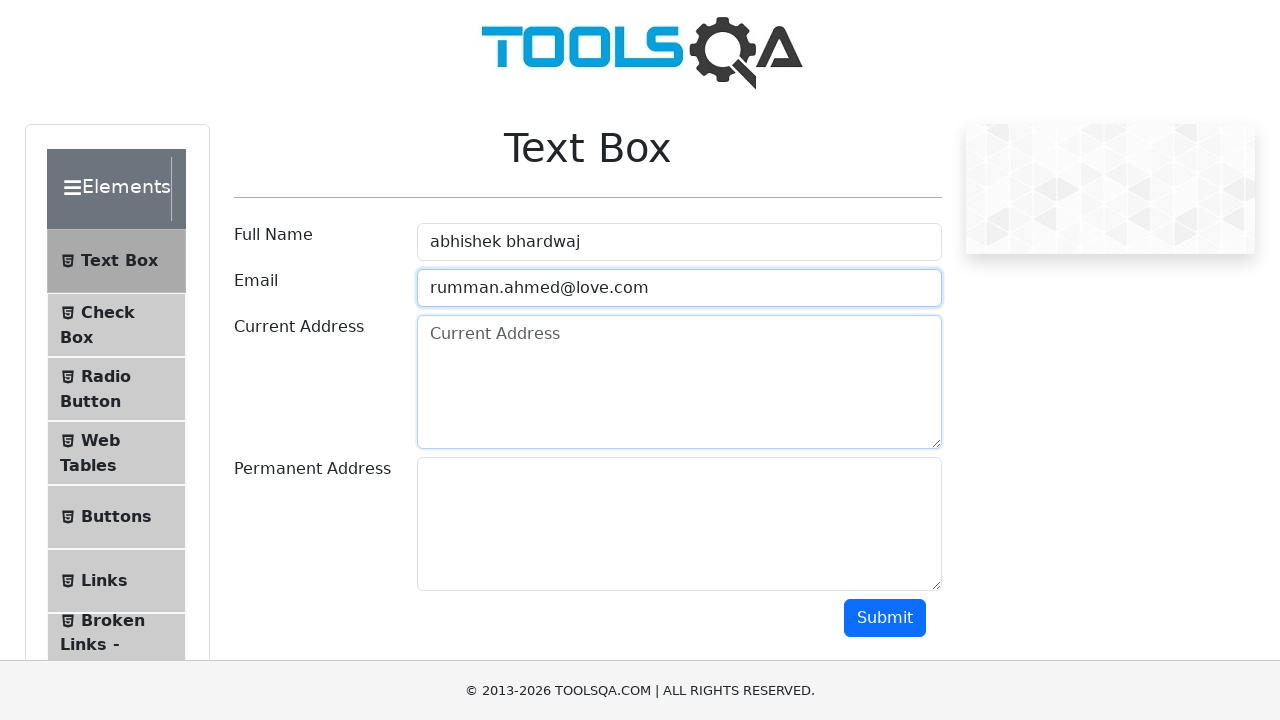

Typed current address 'chatta madan gopal wali gali'
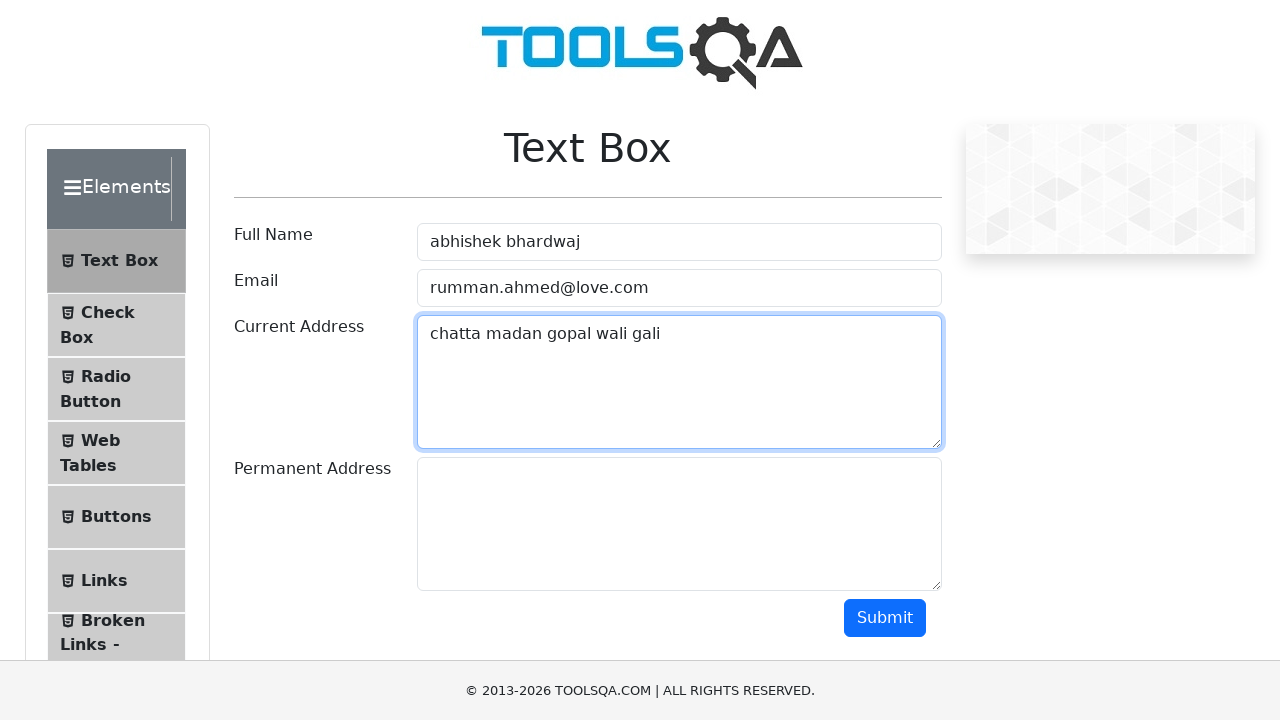

Pressed Control key down for copy-paste operation
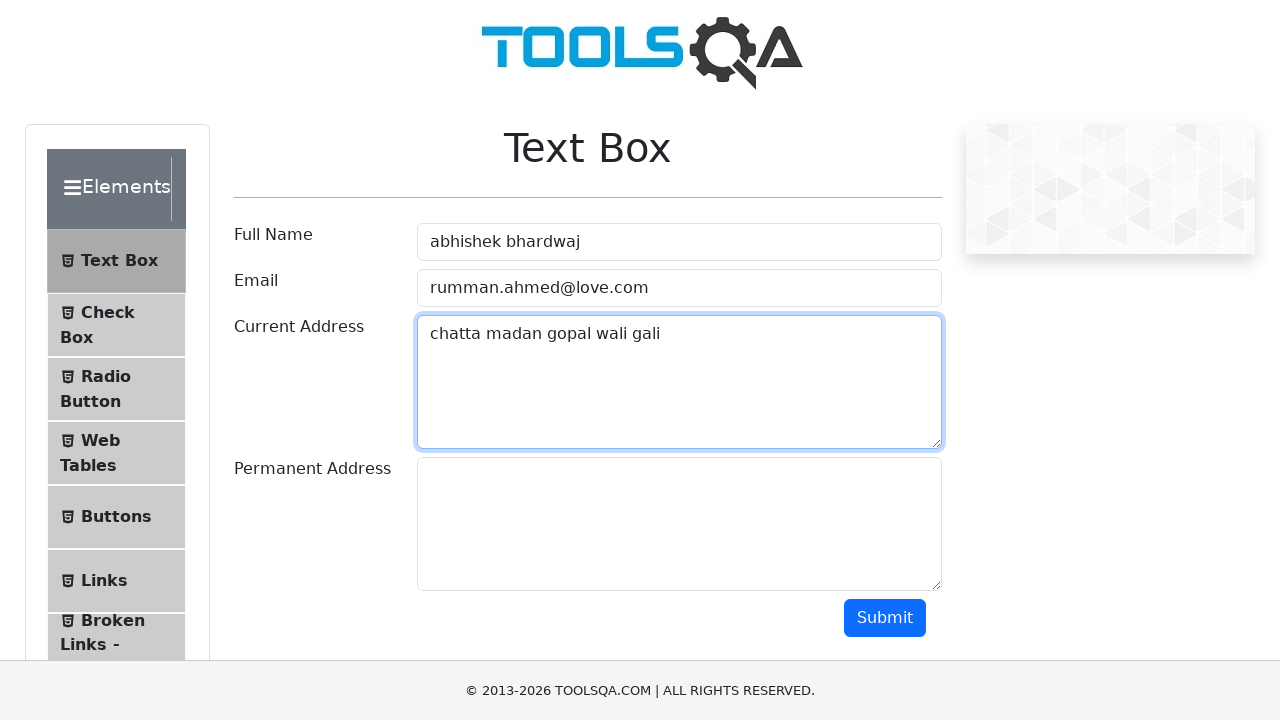

Pressed Ctrl+A to select all text in address field
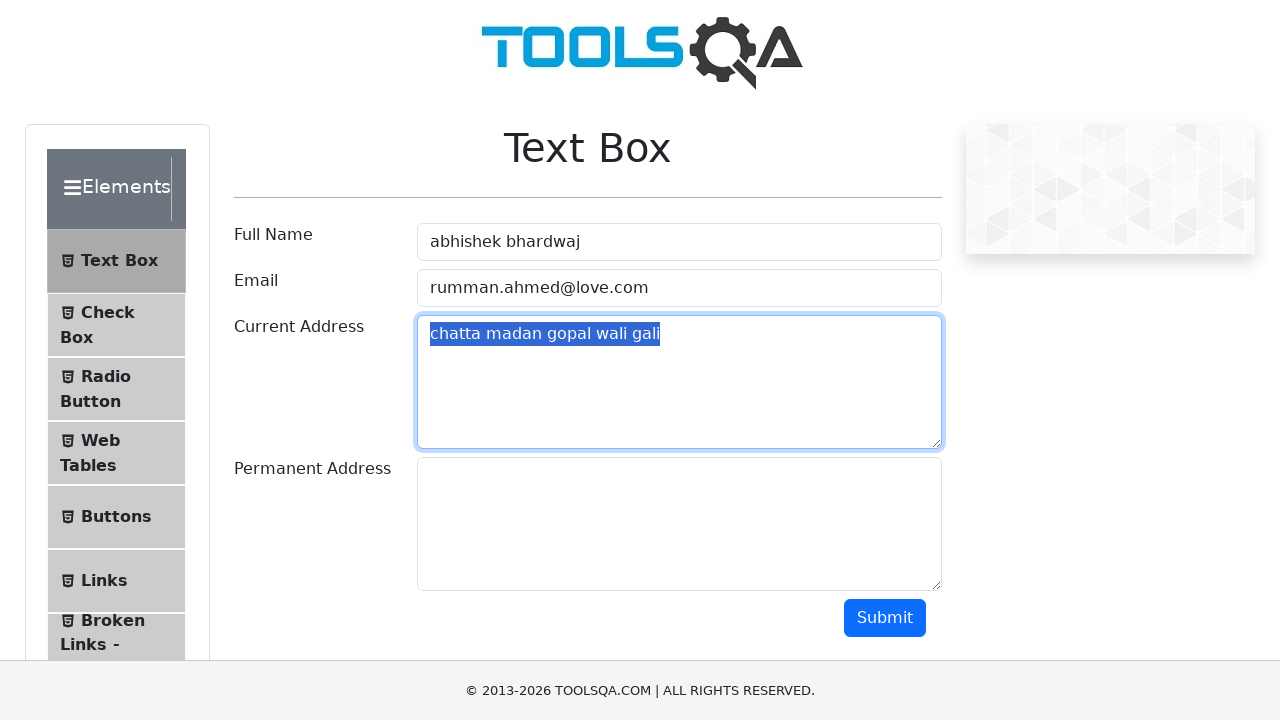

Waited 2 seconds after selecting all text
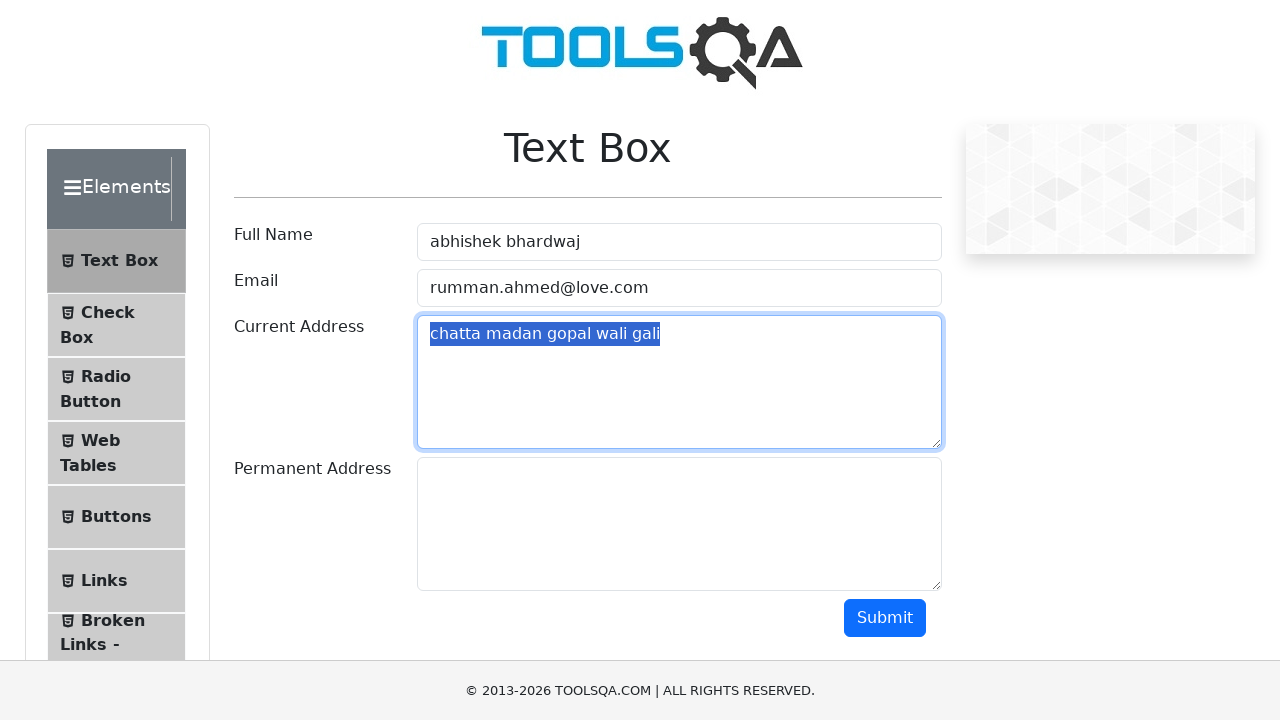

Pressed Ctrl+C to copy selected address text
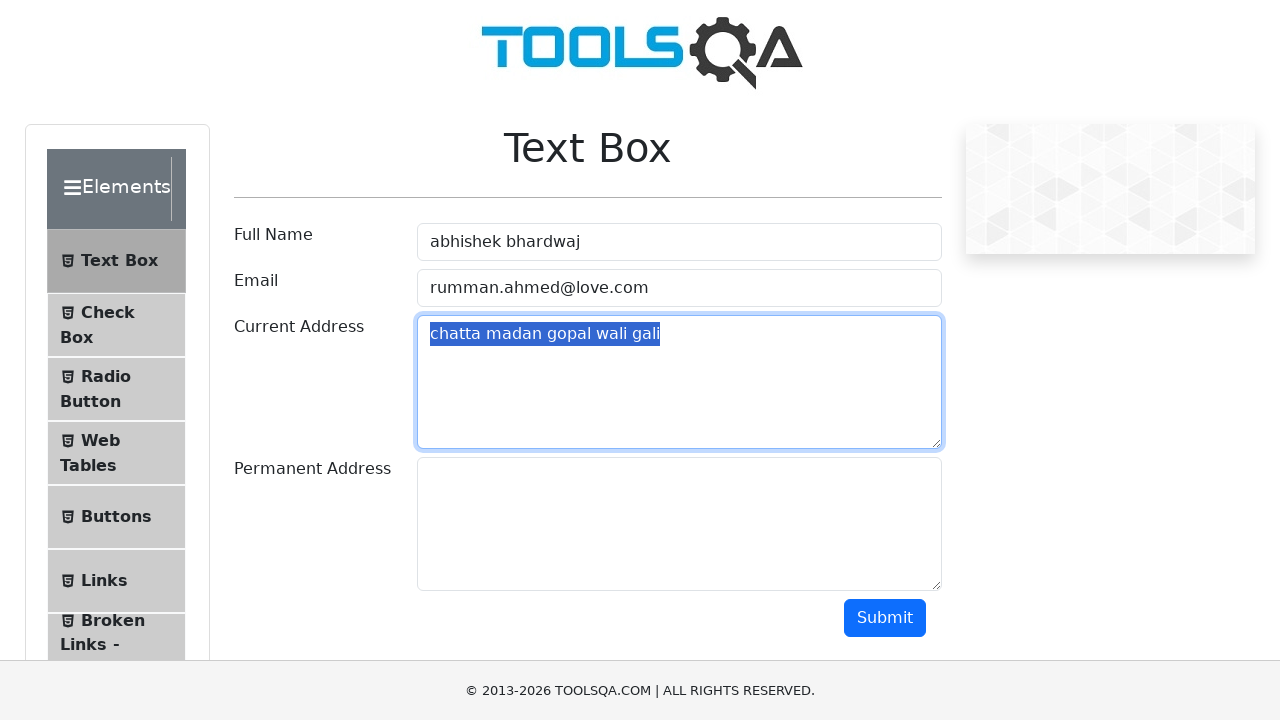

Released Control key
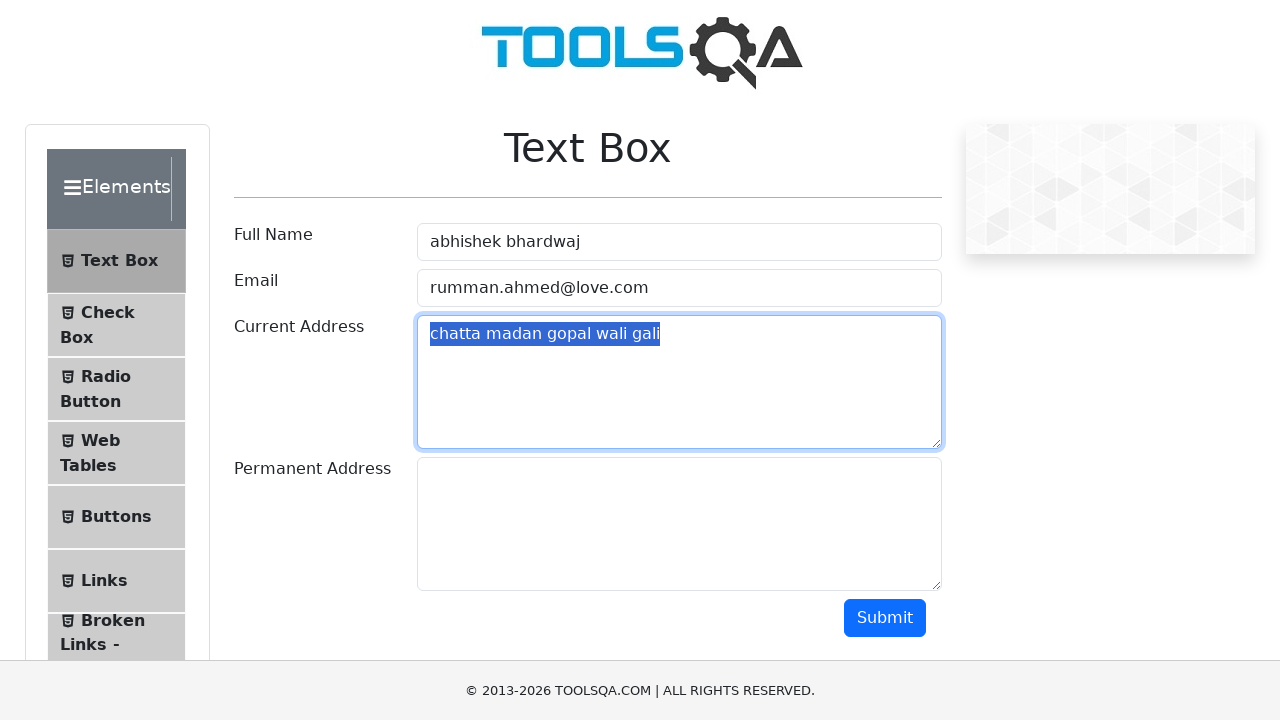

Pressed Tab to navigate to permanent address field
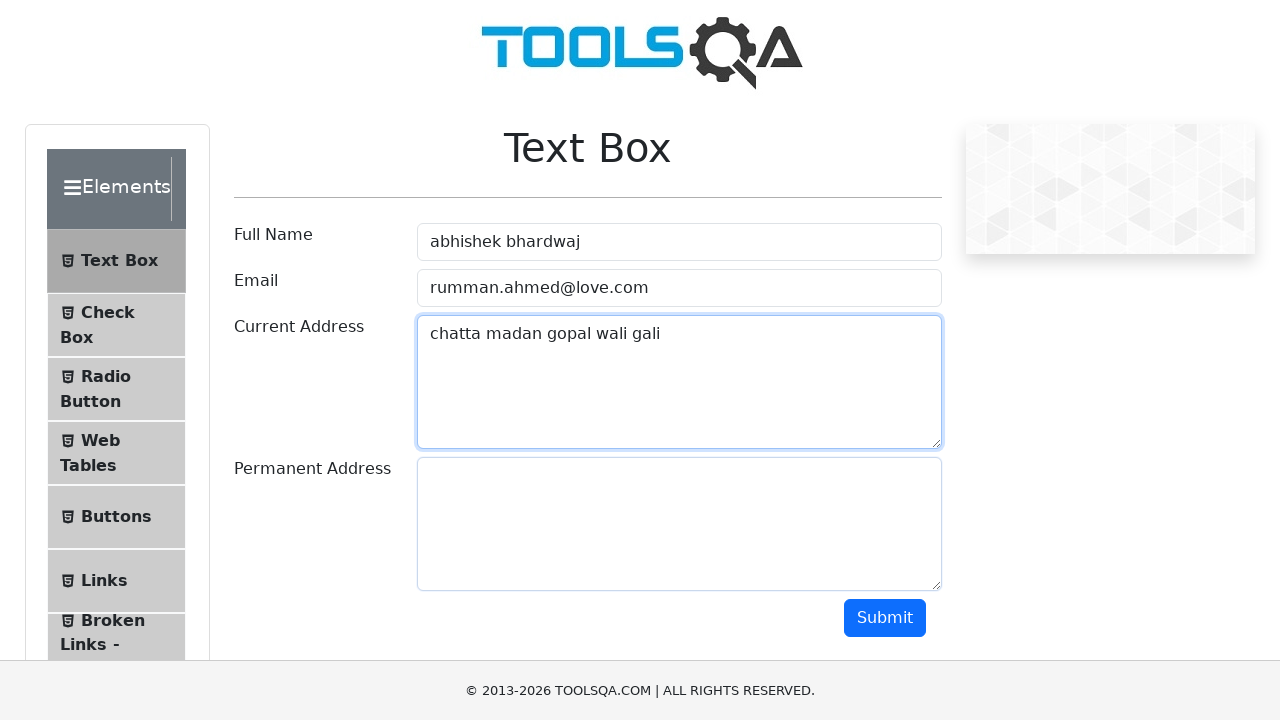

Pressed Control key down for paste operation
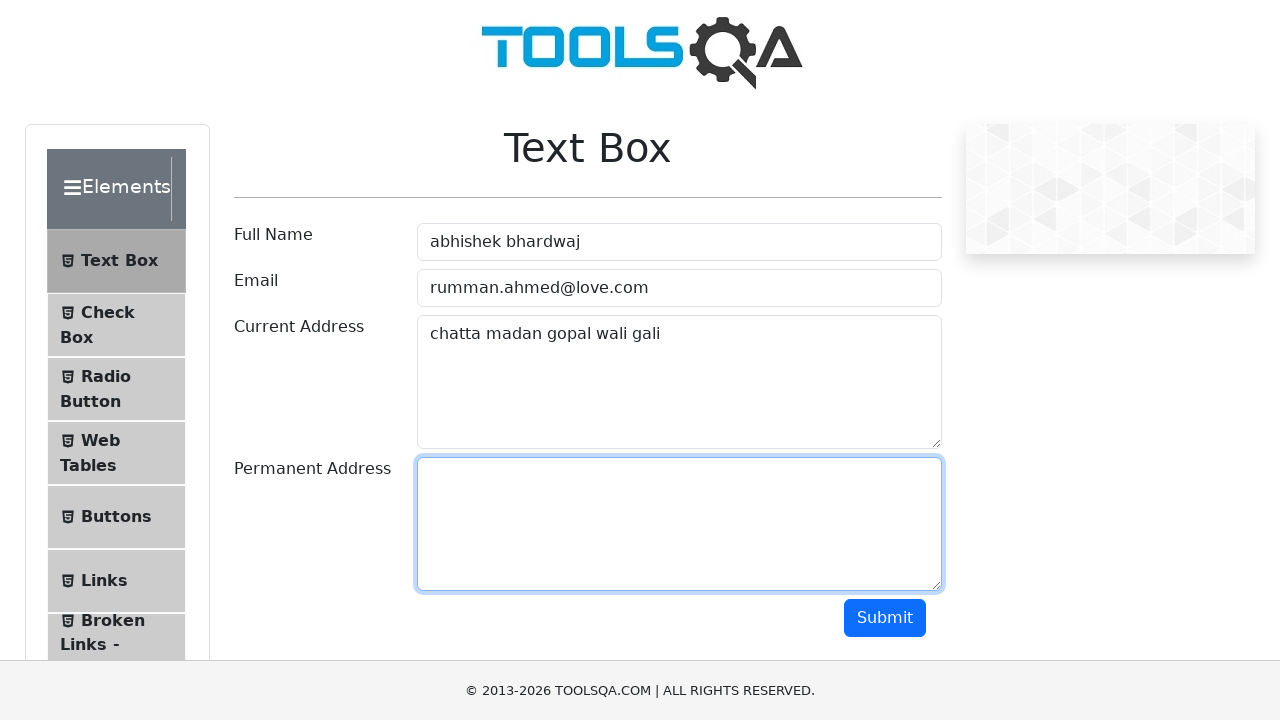

Pressed Ctrl+V to paste copied address into permanent address field
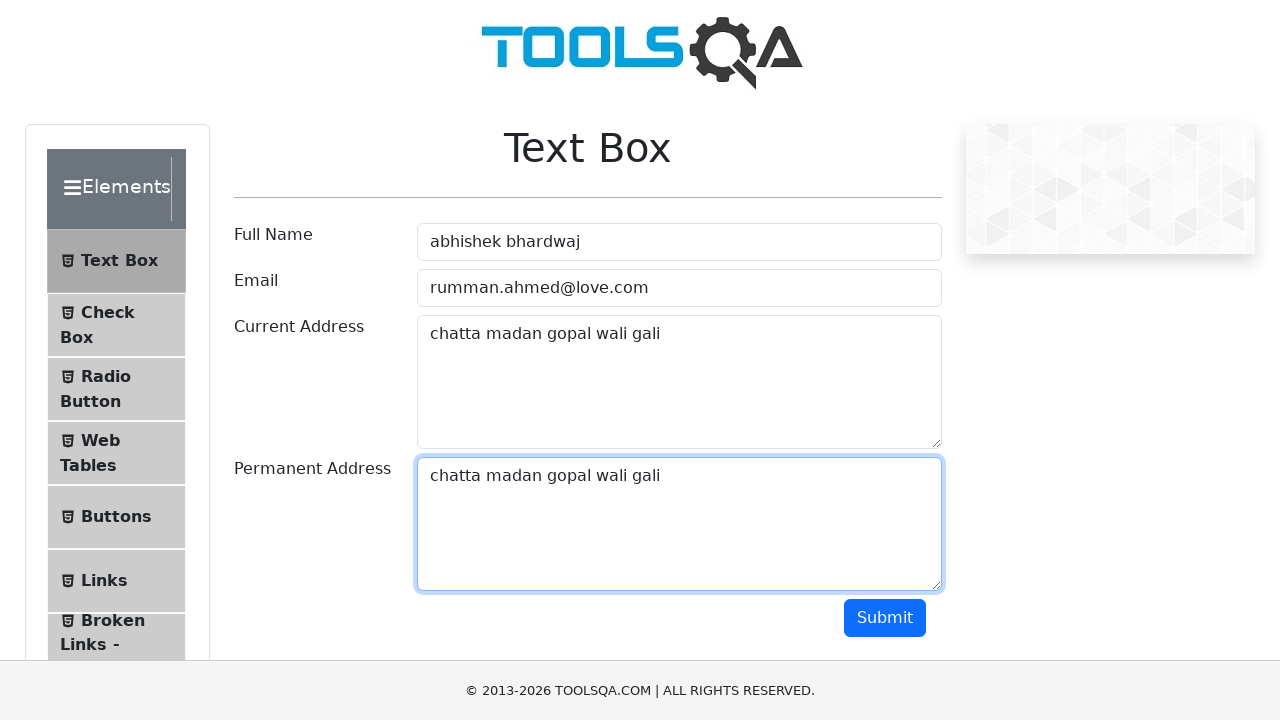

Waited 2 seconds after pasting address
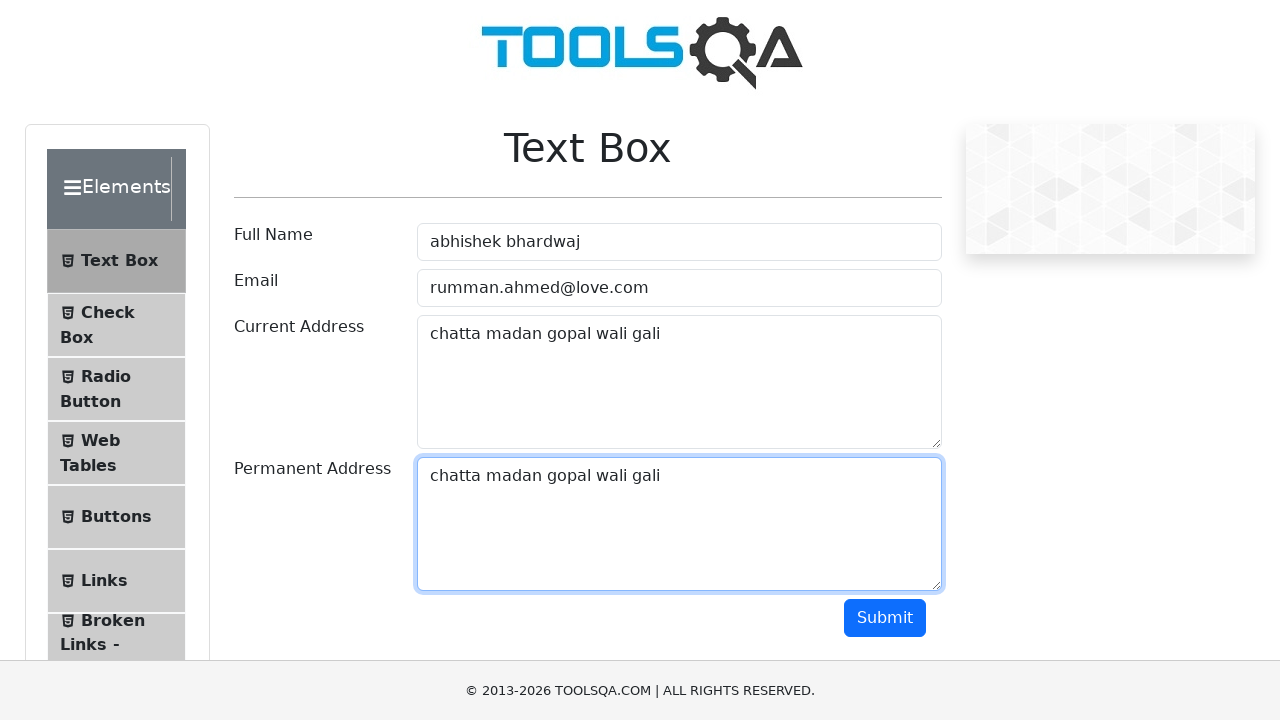

Released Control key
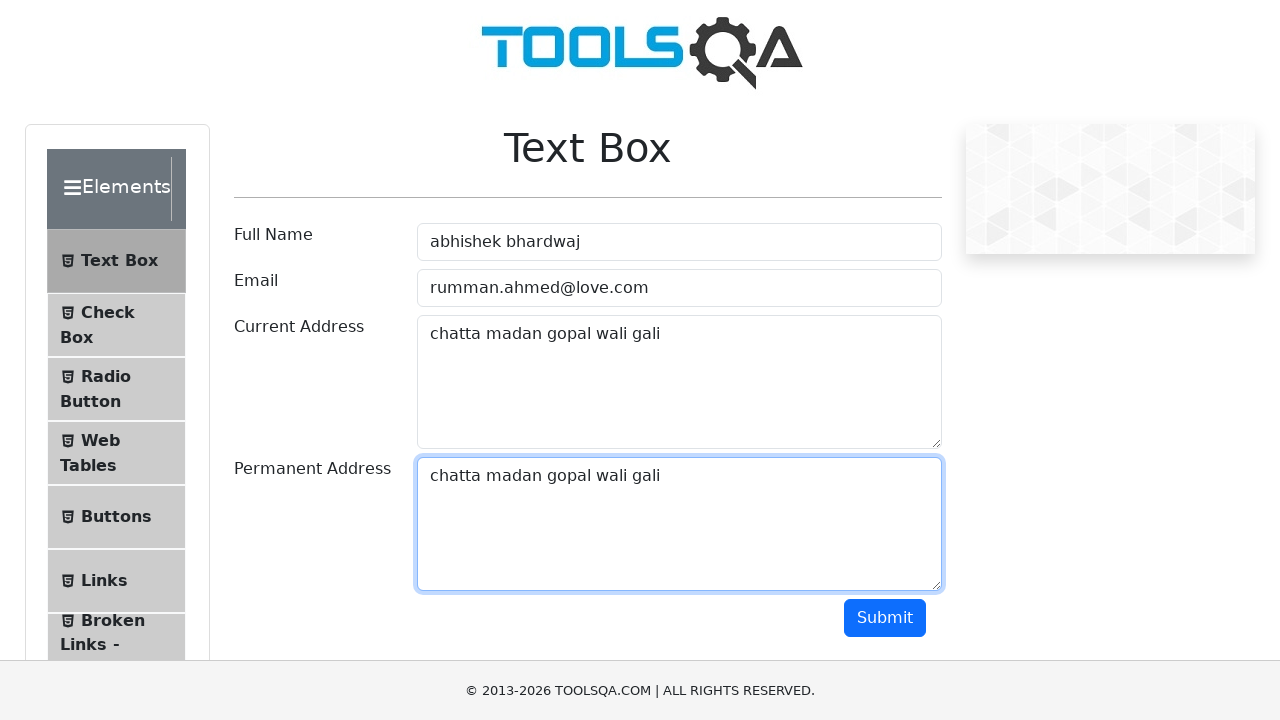

Pressed Tab to move focus away from permanent address field
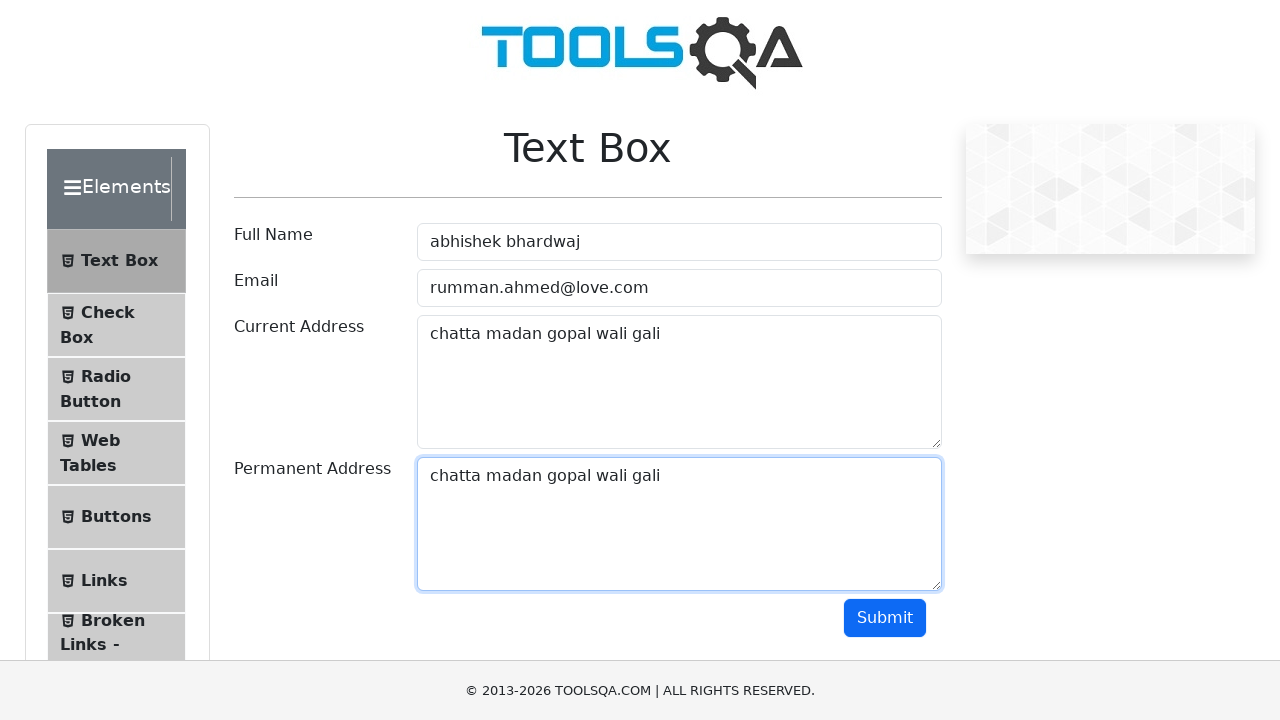

Clicked on submit button to submit the form at (885, 618) on #submit
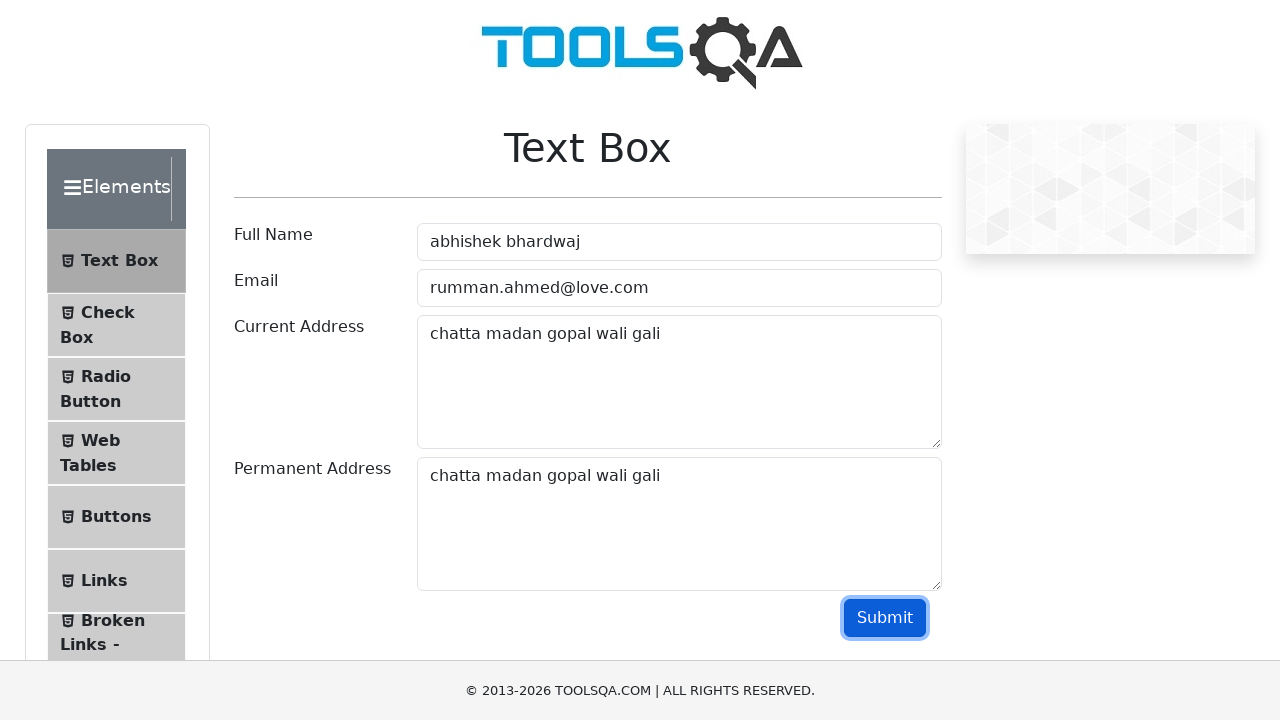

Waited 2 seconds for form submission to complete
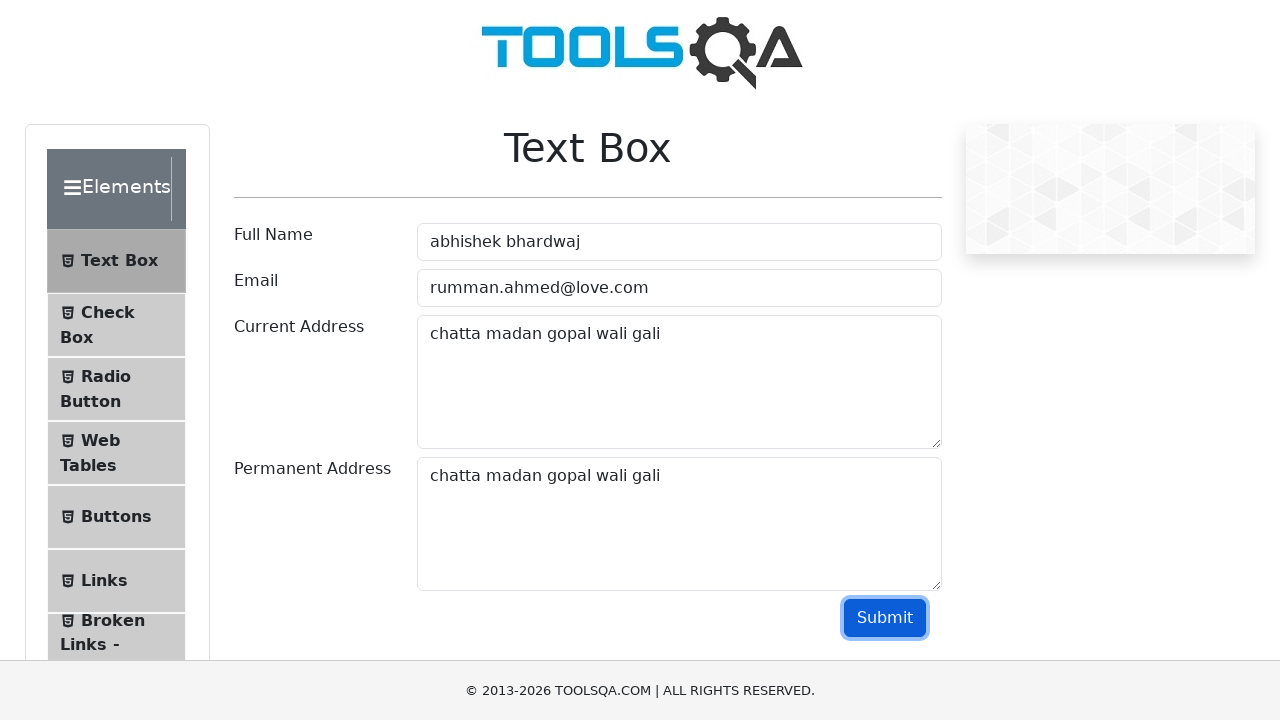

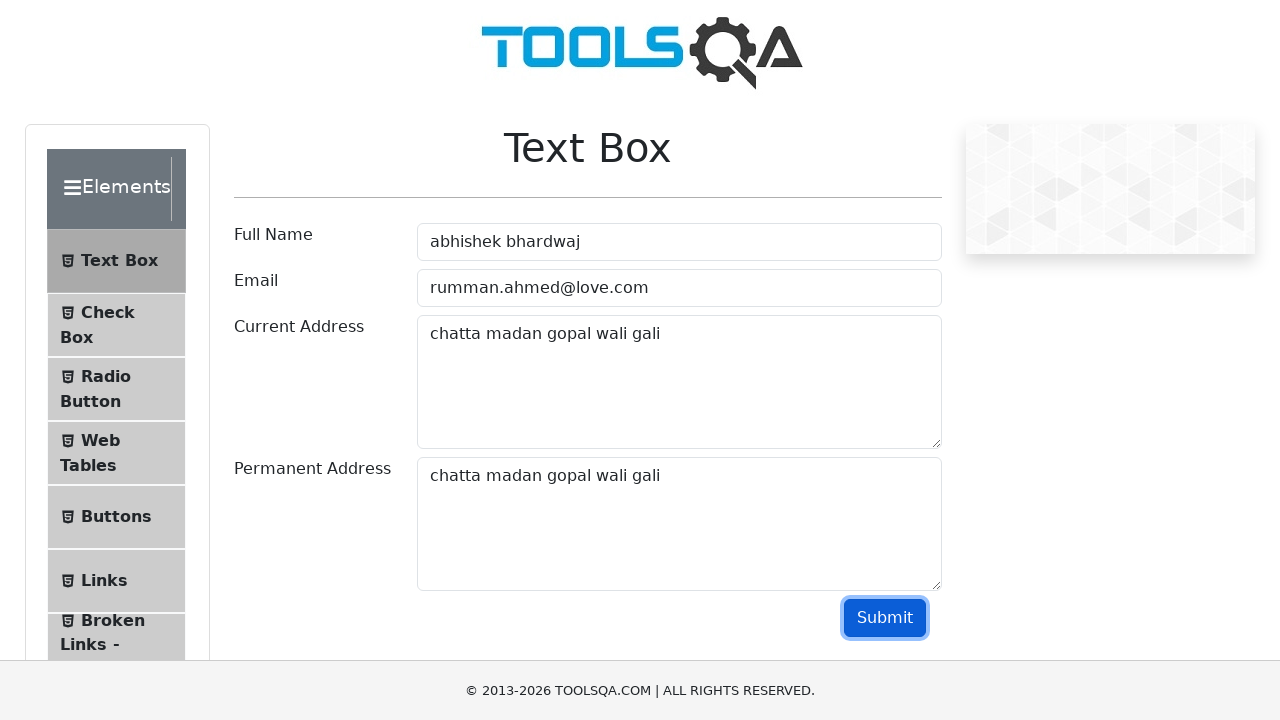